Tests handling a timed alert that appears after 5 seconds by clicking a button and waiting for the alert

Starting URL: https://demoqa.com/alerts

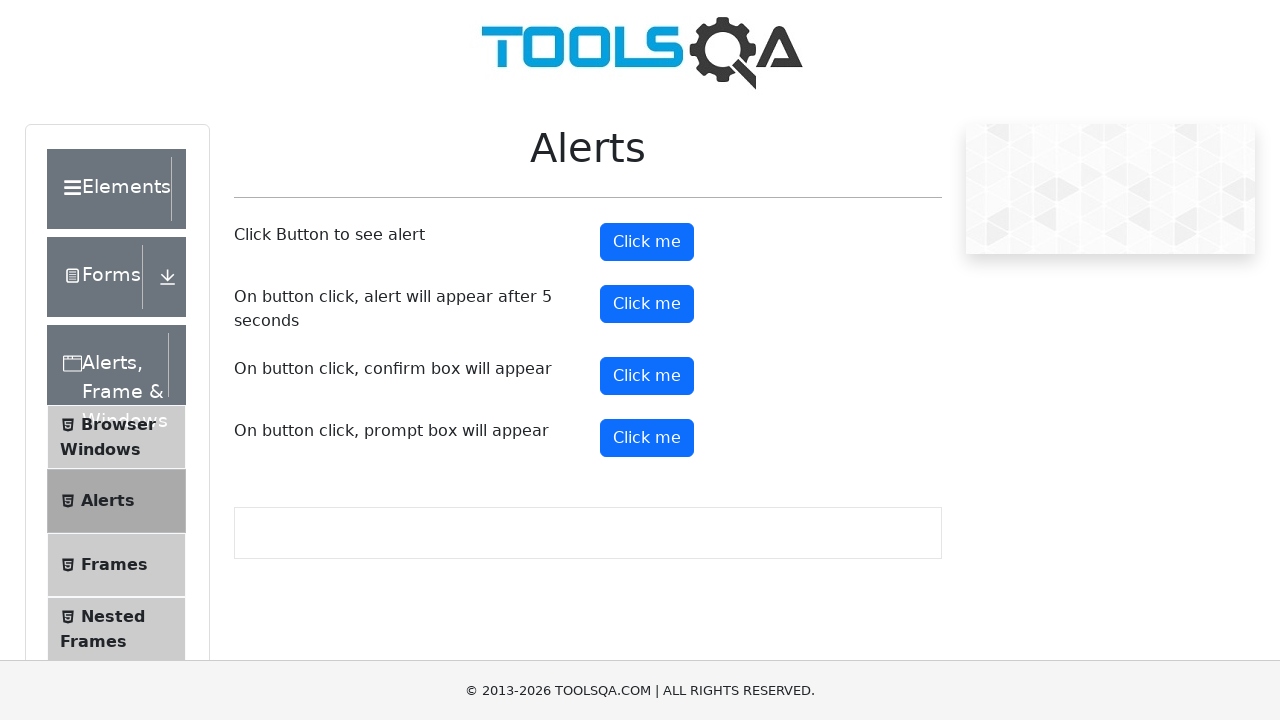

Set up dialog handler to automatically accept alerts
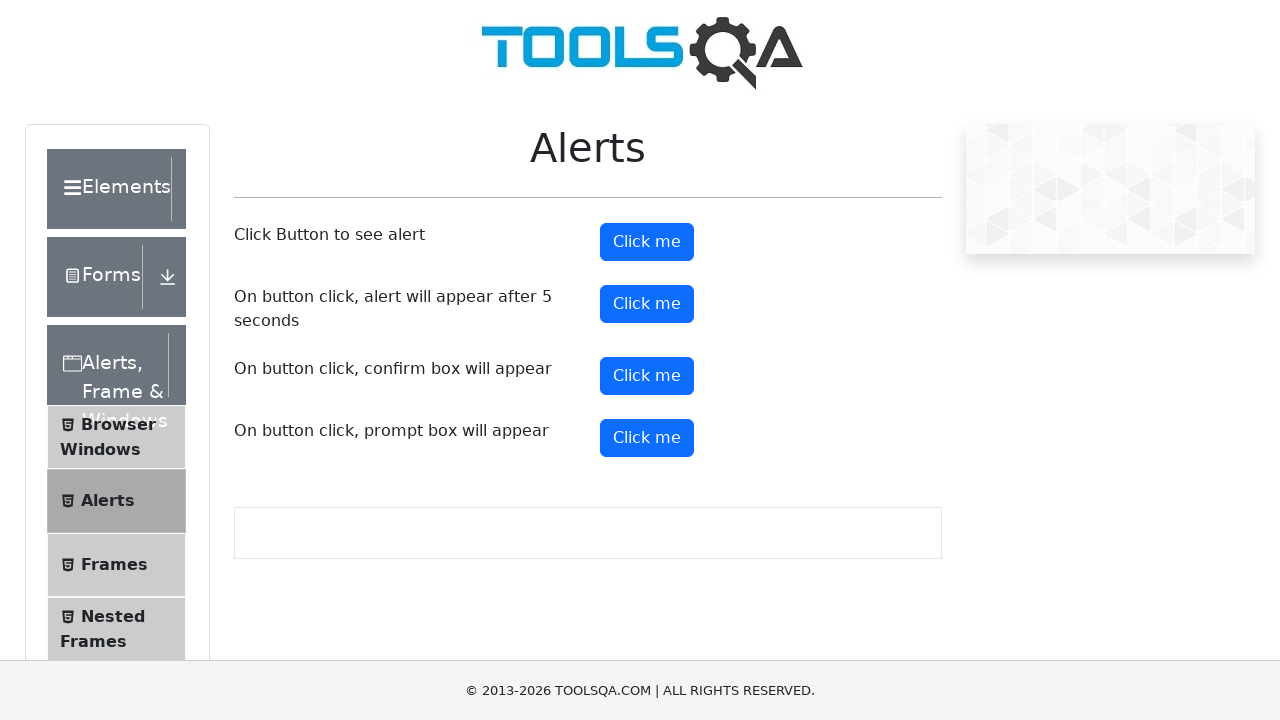

Clicked the timer alert button at (647, 304) on button#timerAlertButton
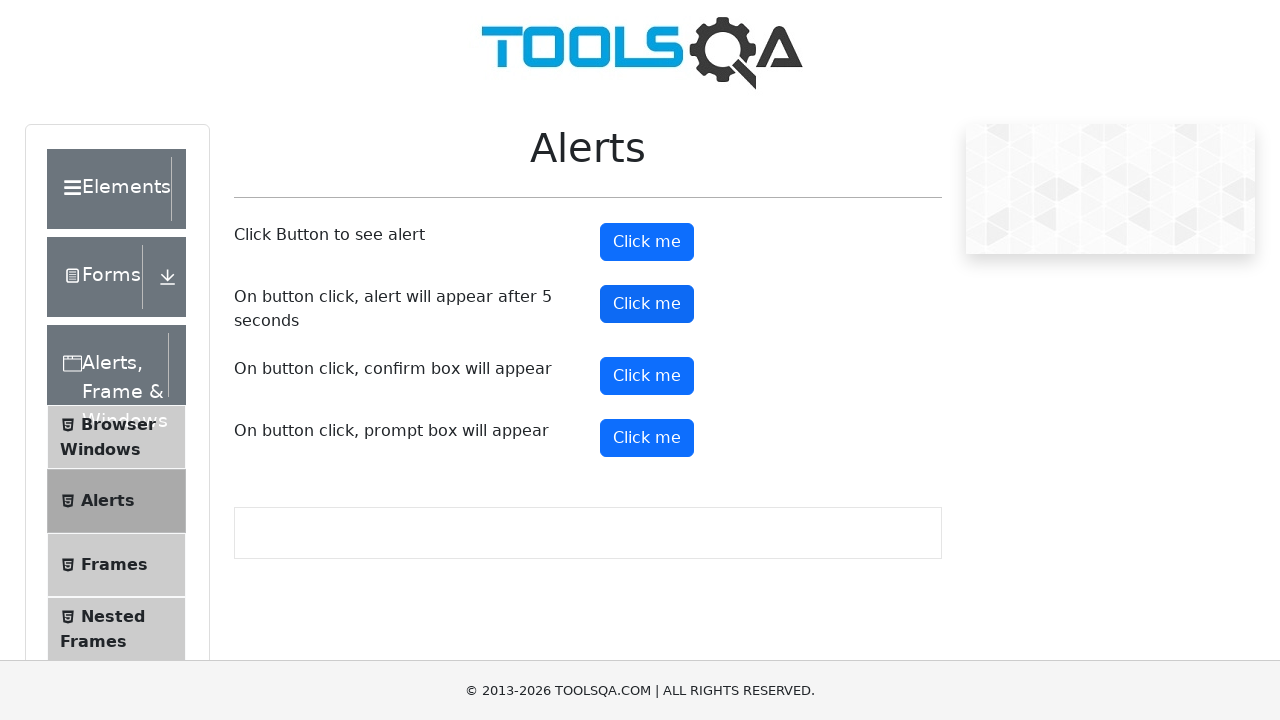

Waited 6 seconds for the timed alert to appear and be handled
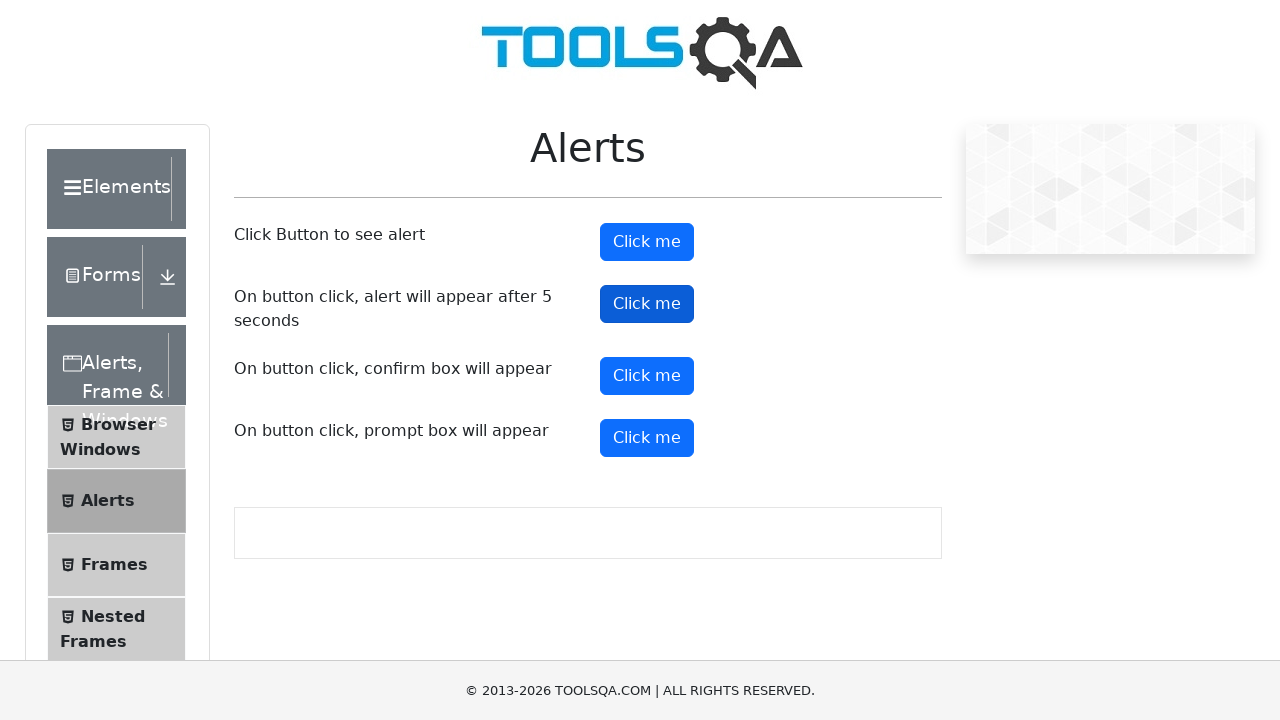

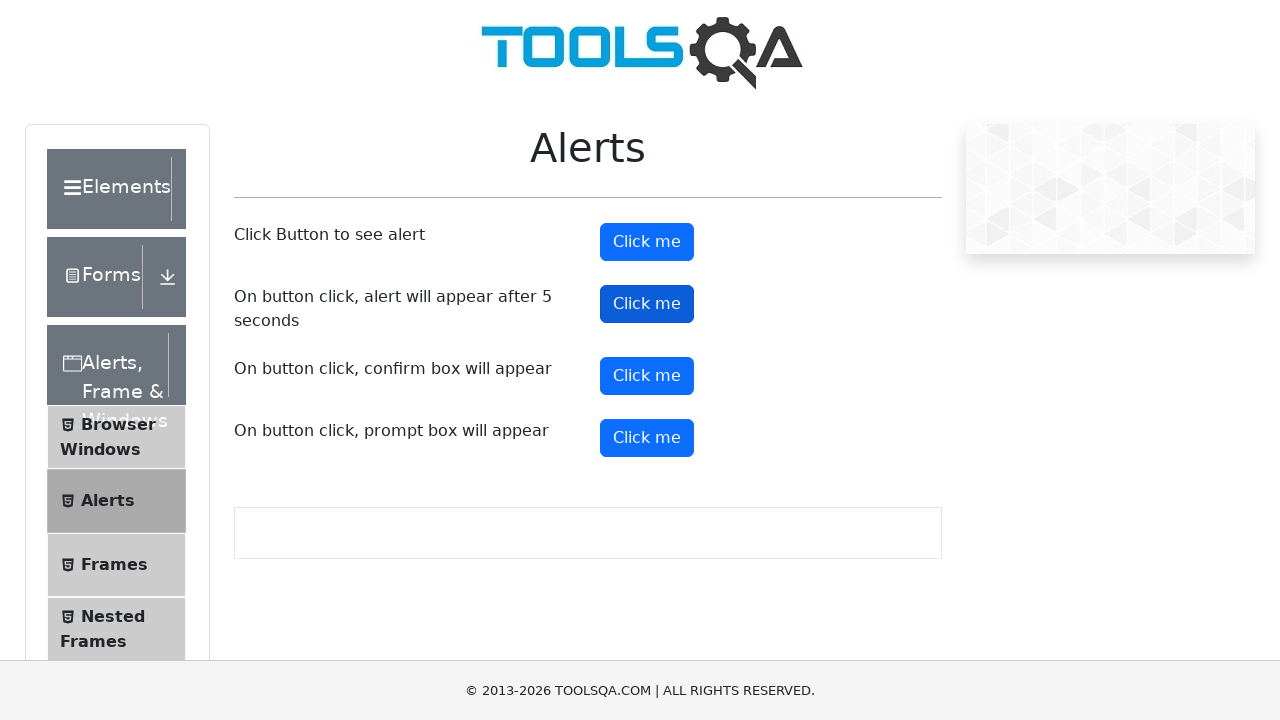